Tests JavaScript alert handling including accepting alerts, dismissing confirm dialogs, and entering text in prompt dialogs on the Heroku test application.

Starting URL: https://the-internet.herokuapp.com/javascript_alerts

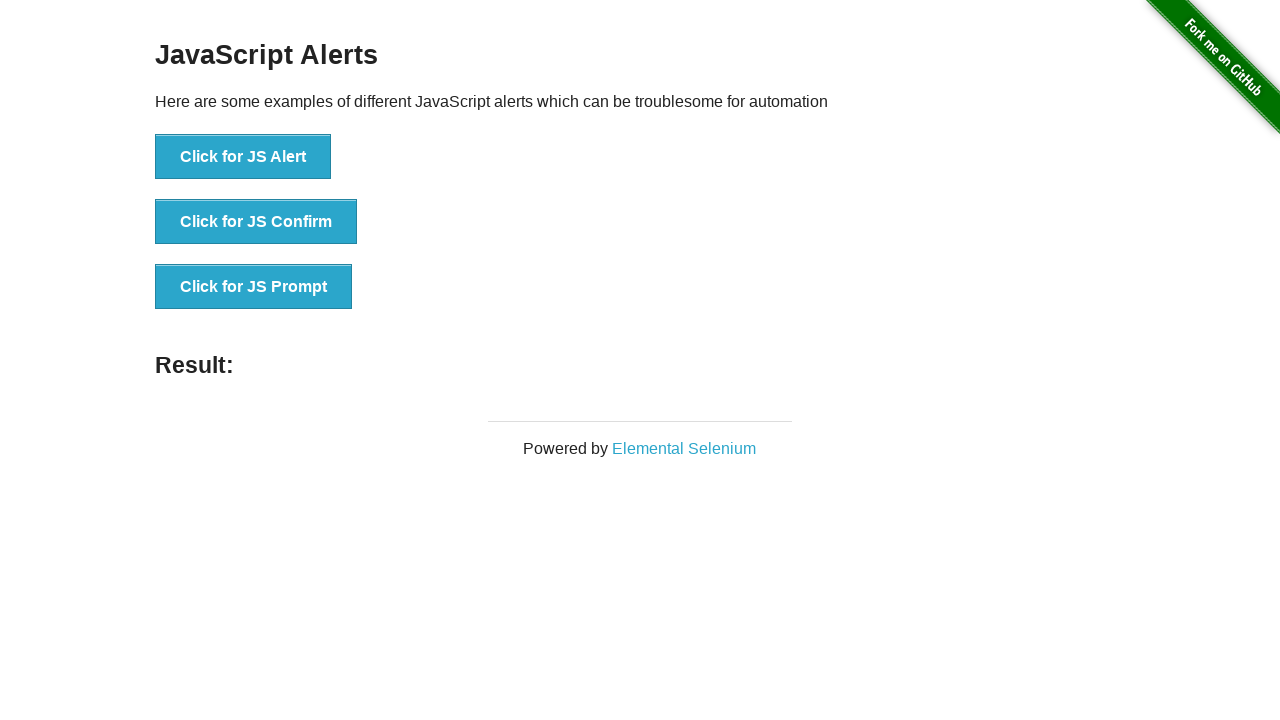

Clicked button to trigger JS Alert at (243, 157) on xpath=//button[text()='Click for JS Alert']
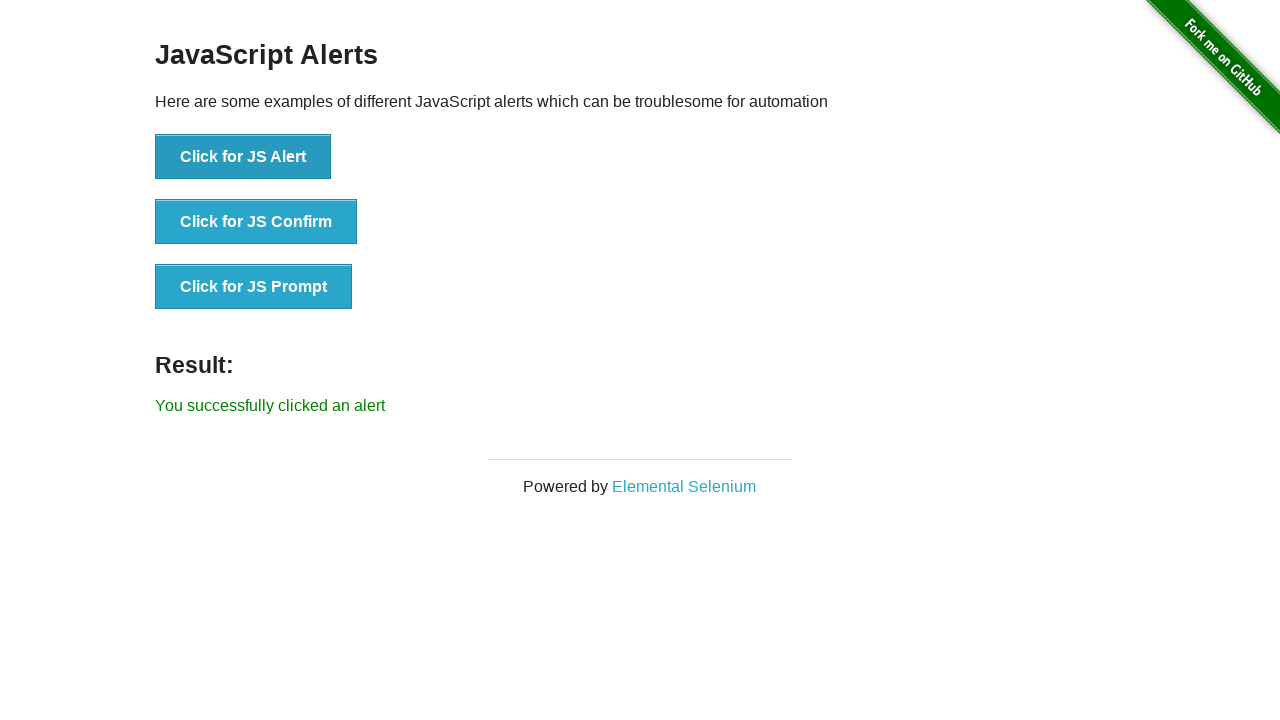

Set up dialog handler to accept alerts
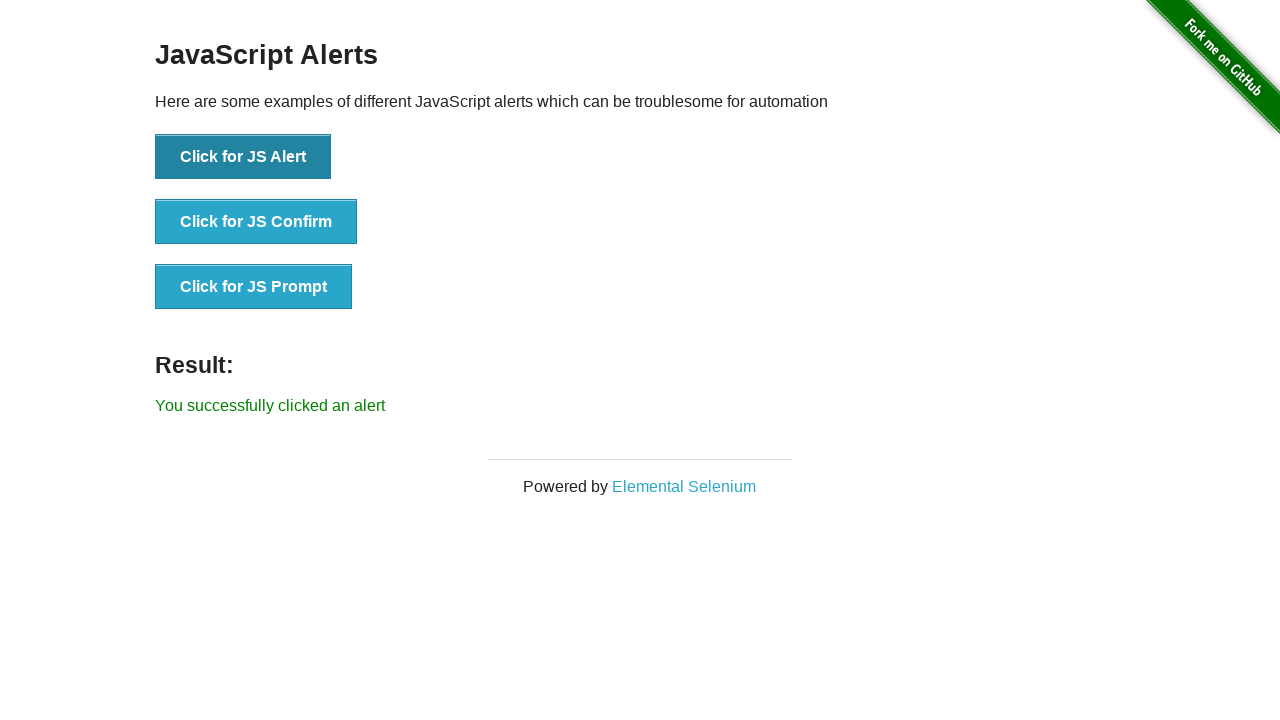

Waited 1 second after accepting alert
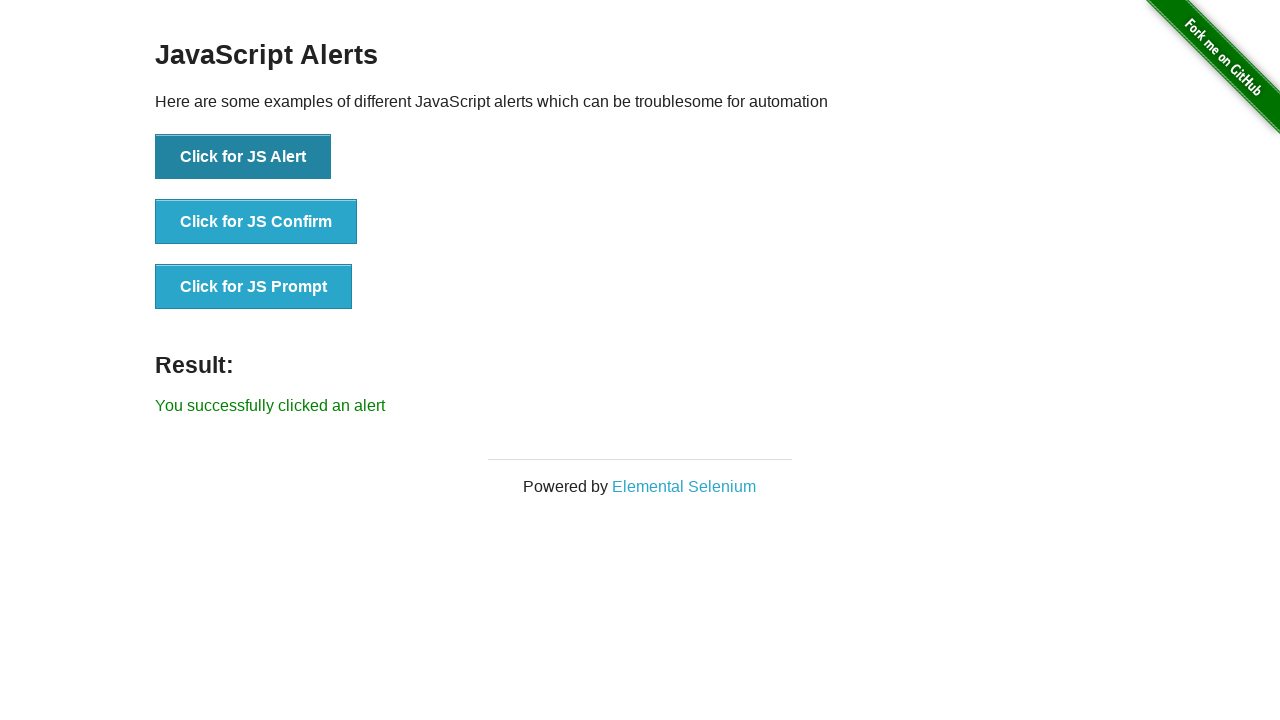

Clicked button to trigger JS Confirm dialog at (256, 222) on xpath=//button[text()='Click for JS Confirm']
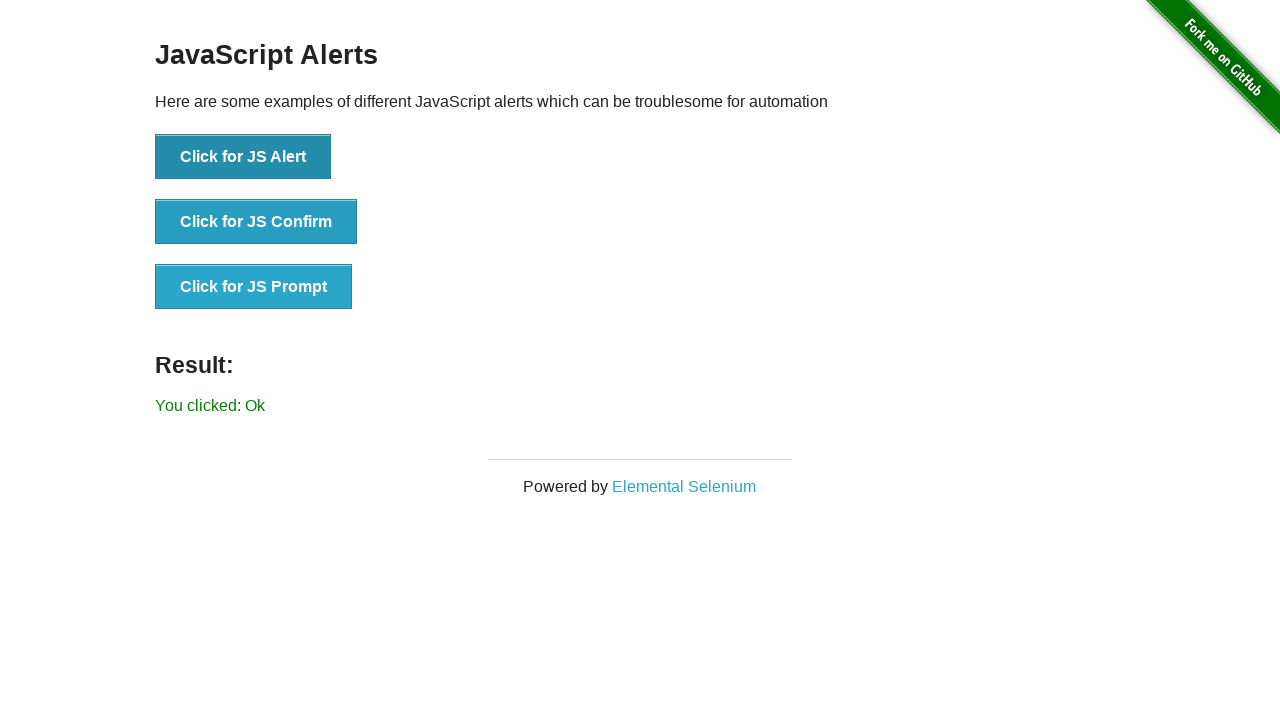

Set up dialog handler to dismiss confirm dialog
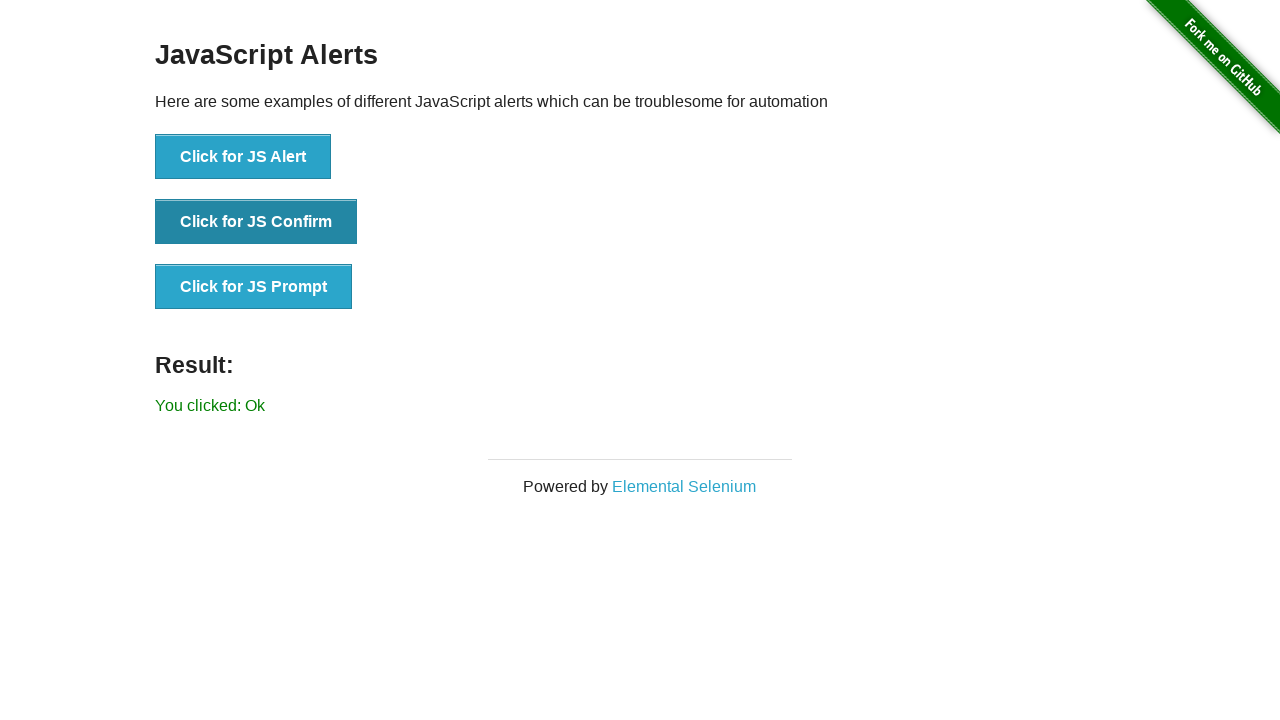

Waited 1 second after dismissing confirm dialog
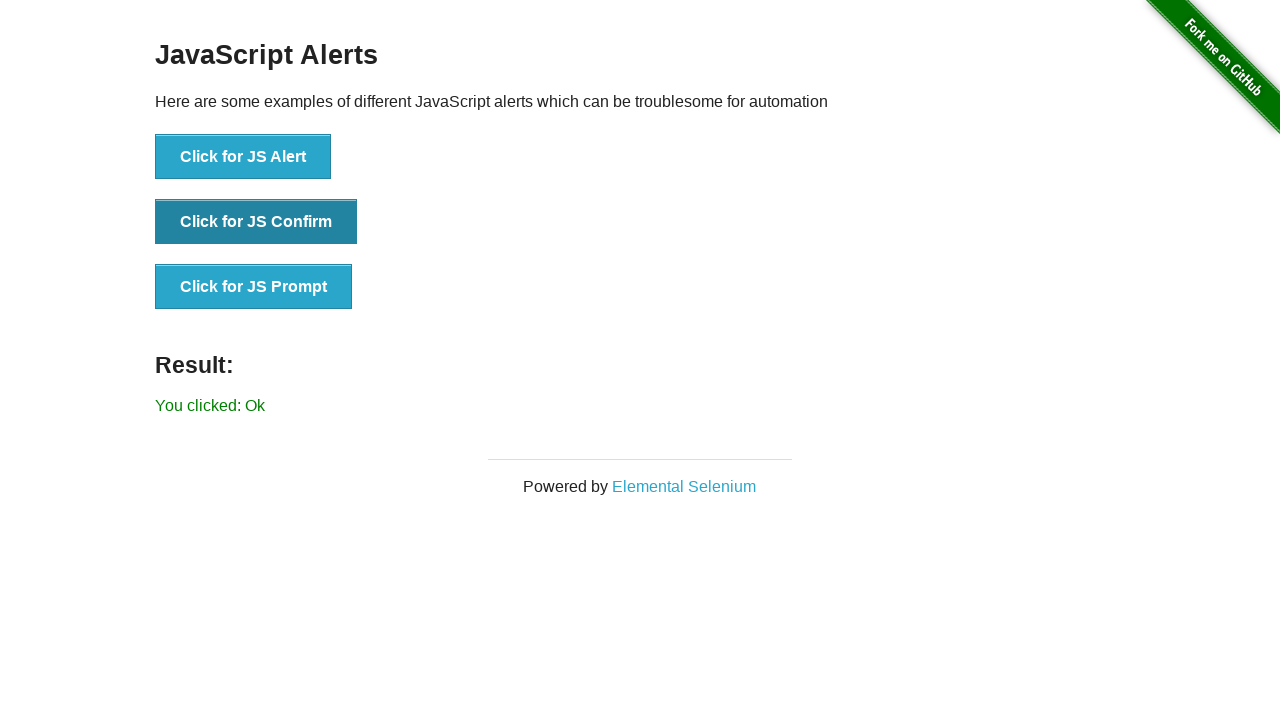

Clicked button again to trigger JS Confirm dialog at (256, 222) on xpath=//button[text()='Click for JS Confirm']
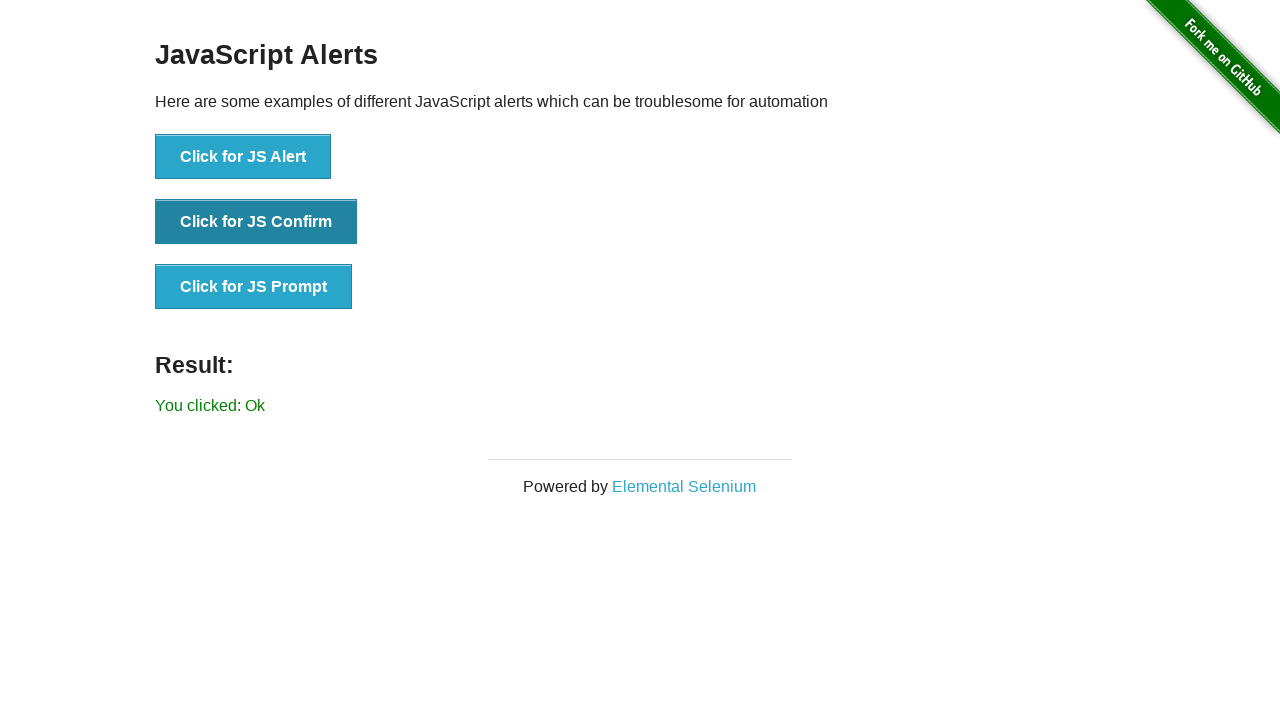

Set up dialog handler to accept confirm dialog
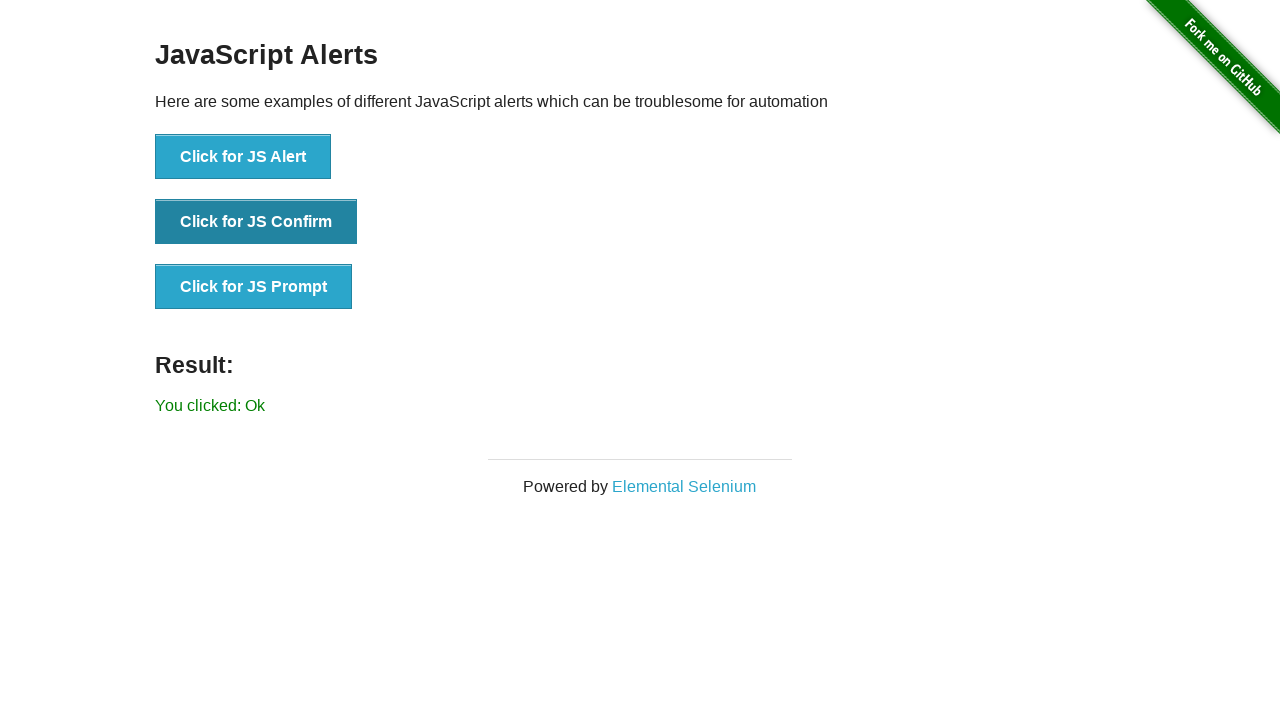

Waited 1 second after accepting confirm dialog
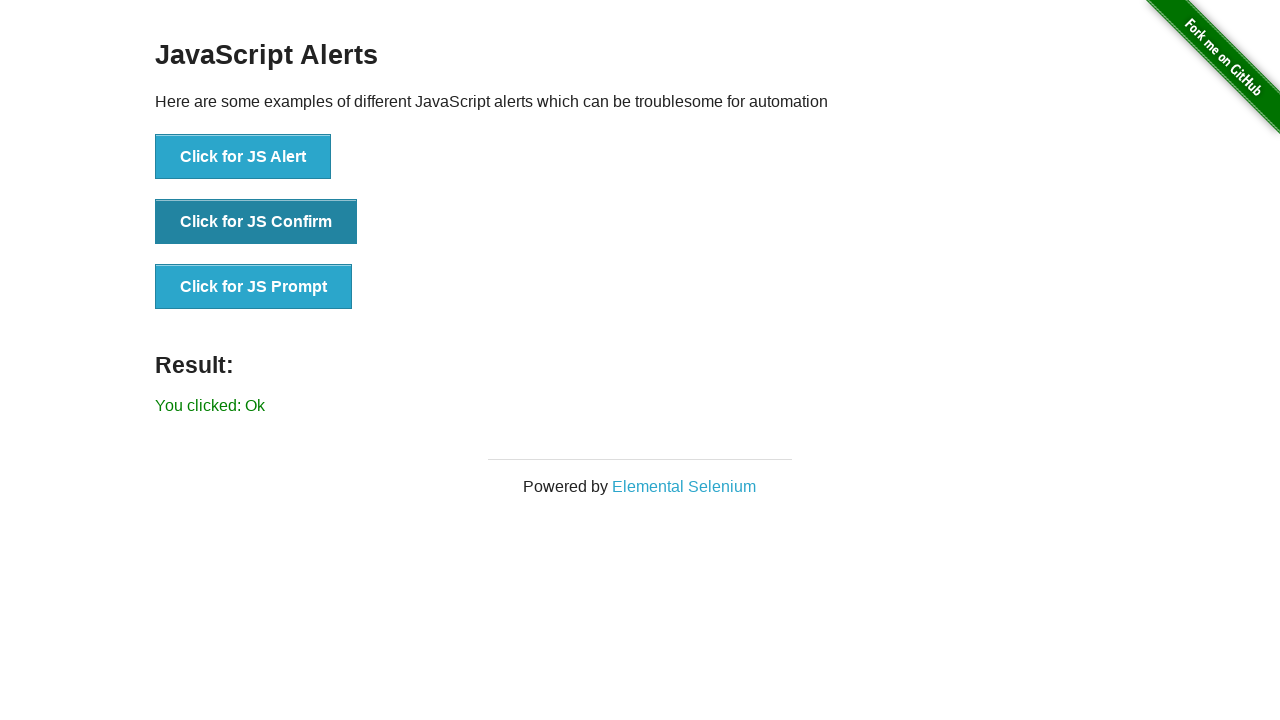

Set up dialog handler to enter text 'masum' in prompt
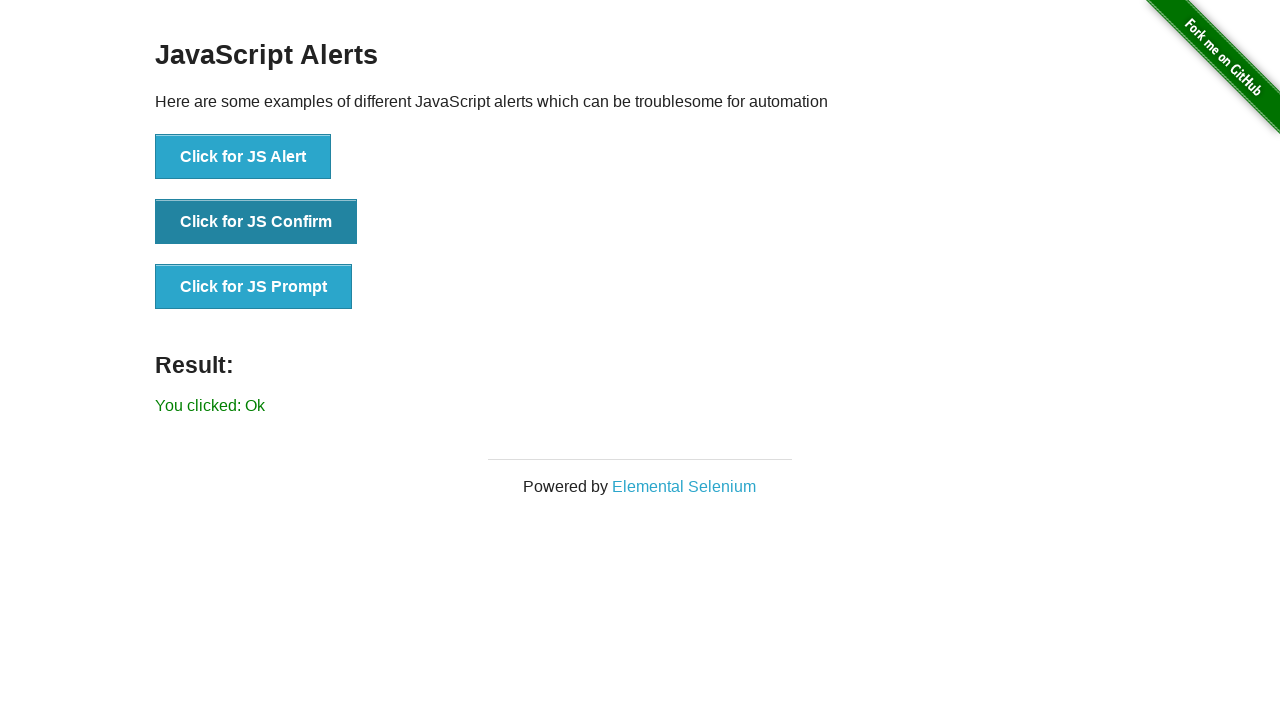

Clicked button to trigger JS Prompt dialog at (254, 287) on xpath=//button[text()='Click for JS Prompt']
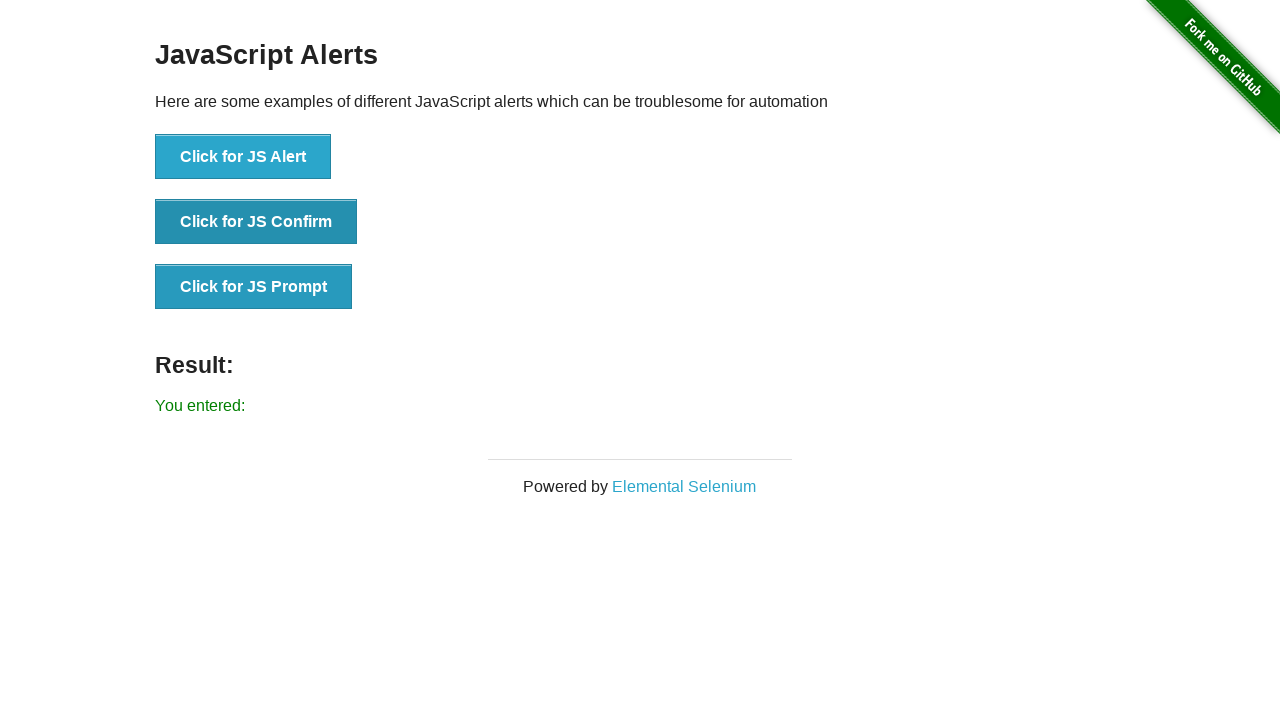

Waited 1 second after entering text in prompt dialog
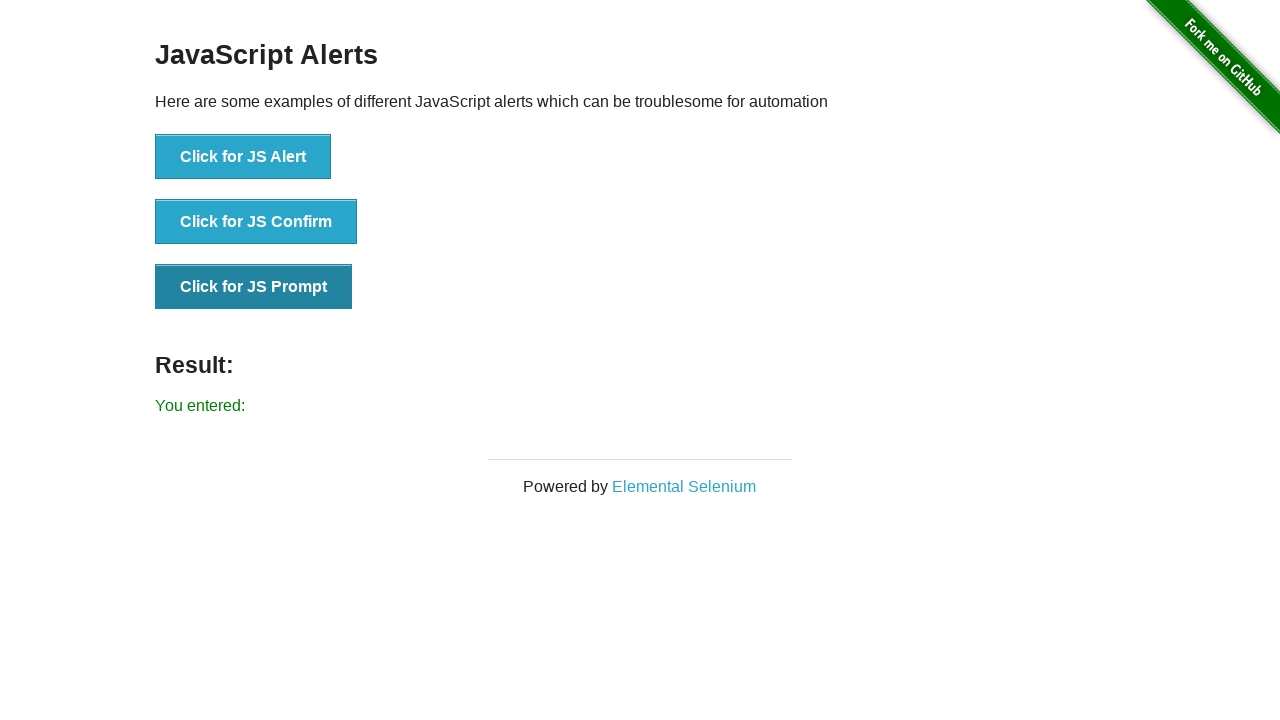

Verified result element is present on page
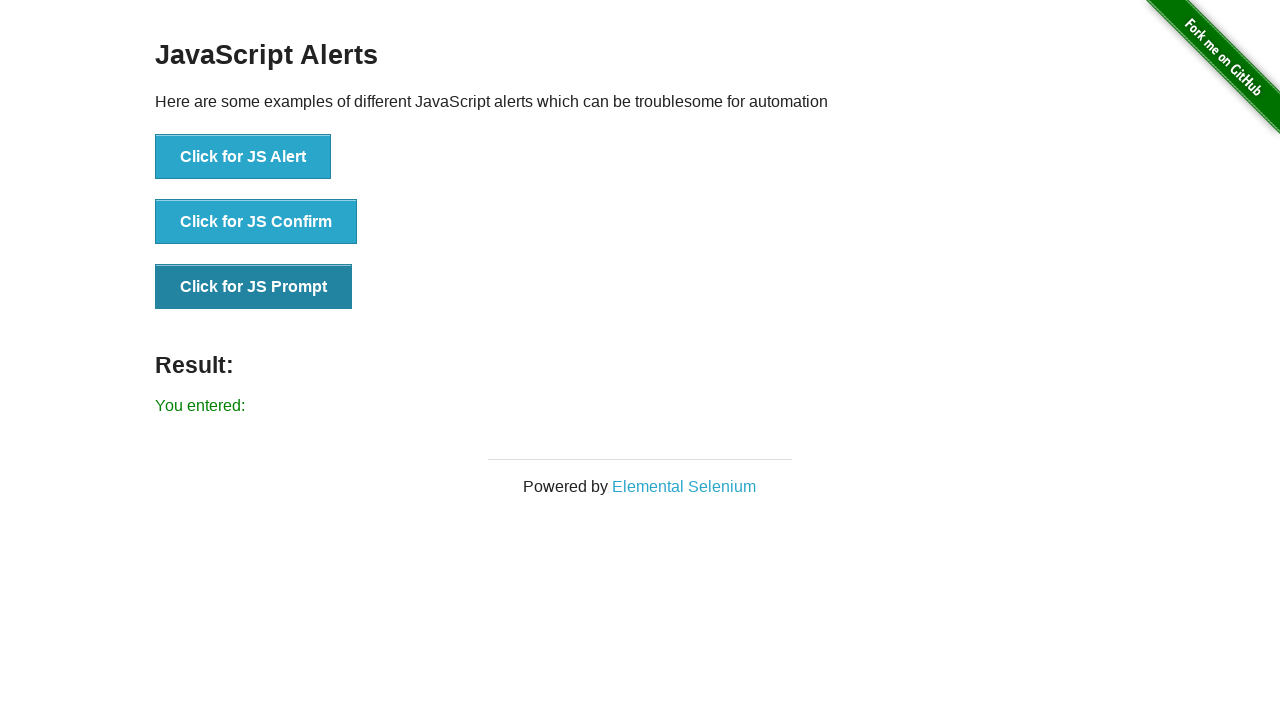

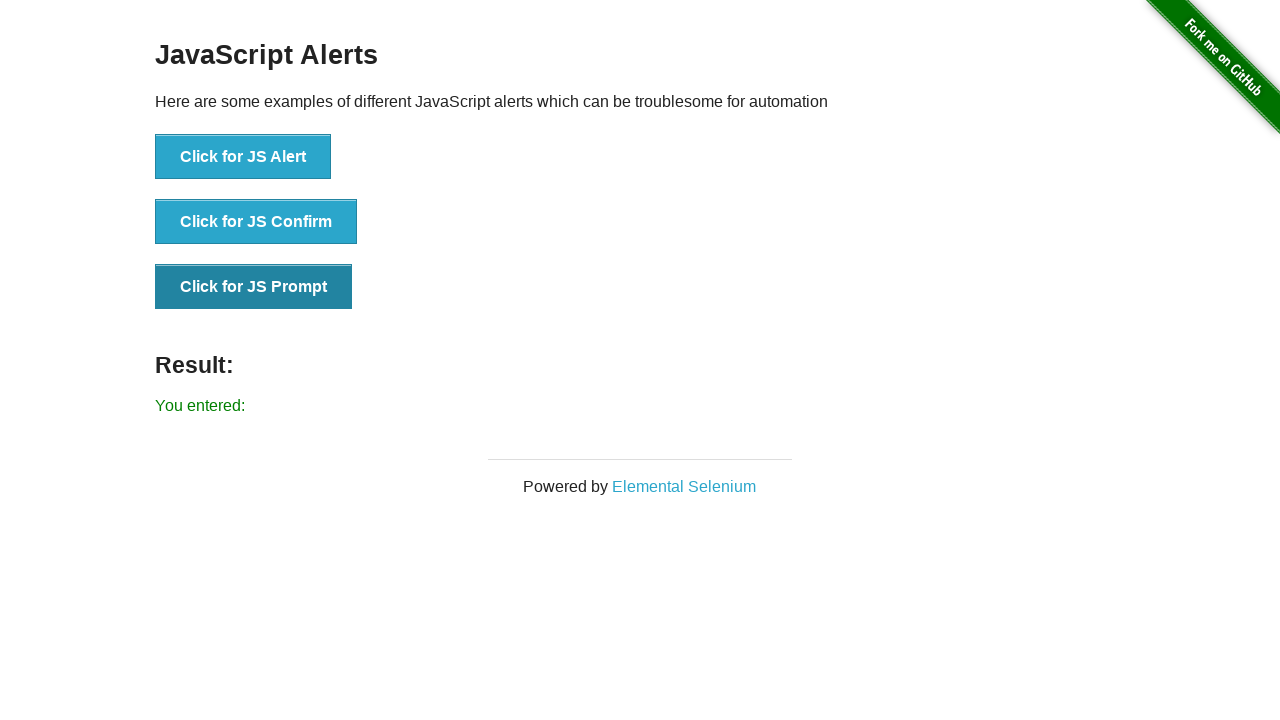